Tests an input form demo by filling all textboxes including first name, last name, email, phone, address, city, state, zip, website, selecting a radio button, and entering text in a textarea.

Starting URL: http://syntaxprojects.com/input-form-demo.php

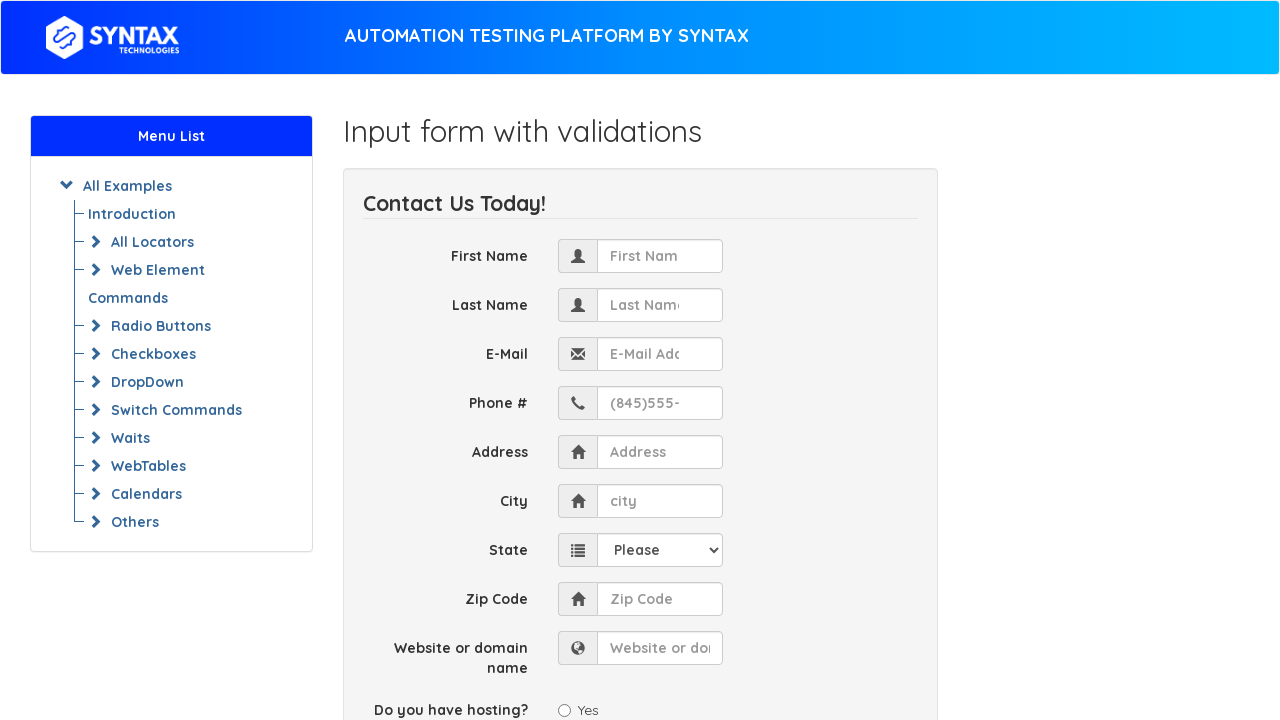

Filled first name field with 'Hormat' on input[name='first_name']
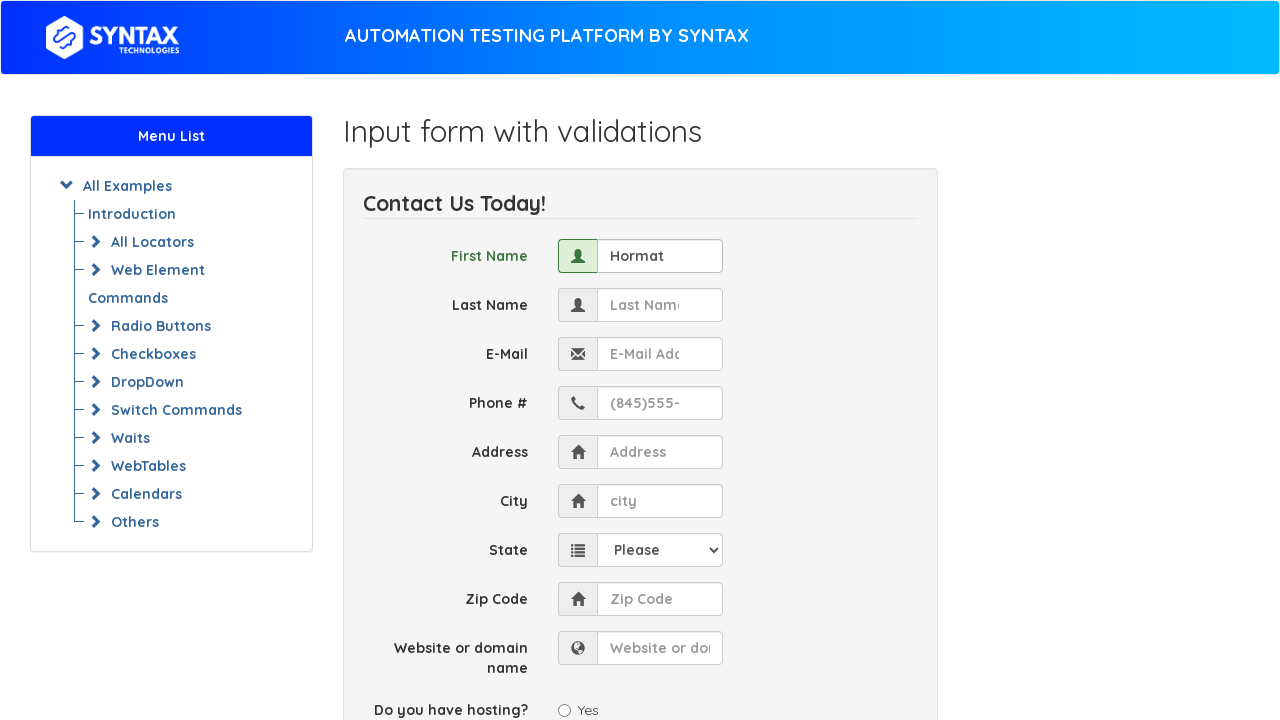

Filled last name field with 'Omar' on input[name='last_name']
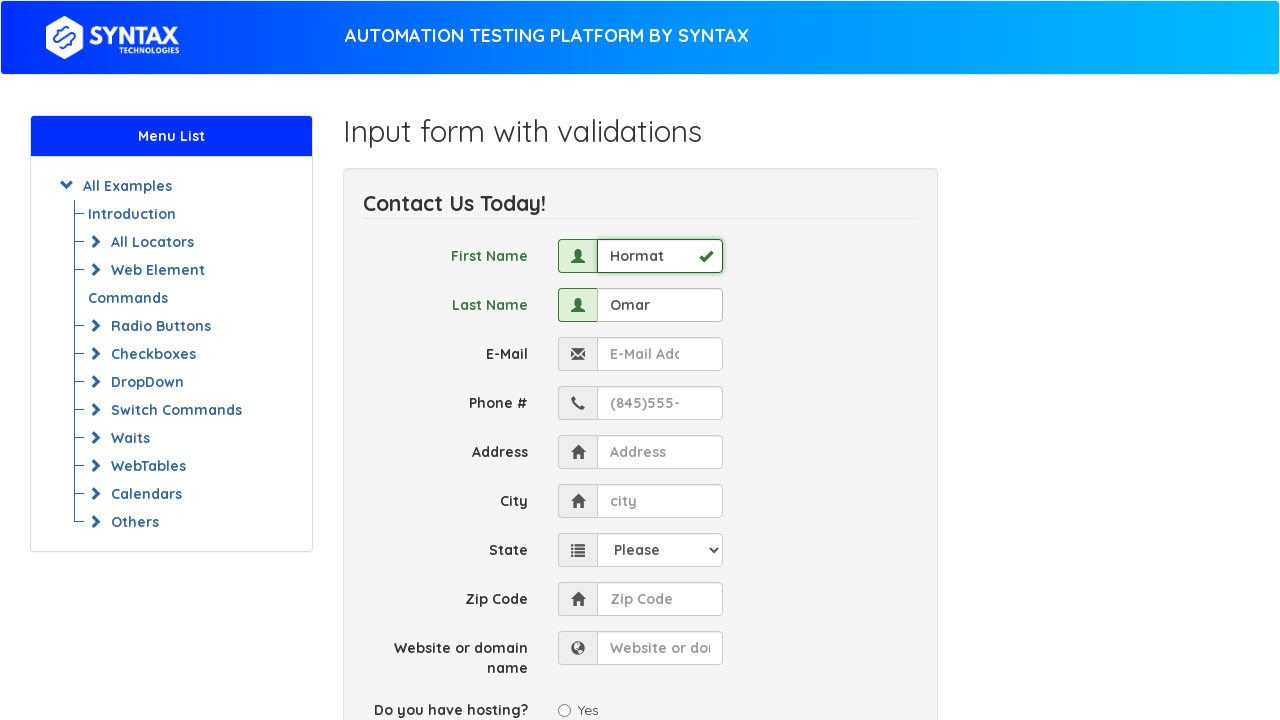

Filled email field with 'h.omar@gmail.com' on input[name='email']
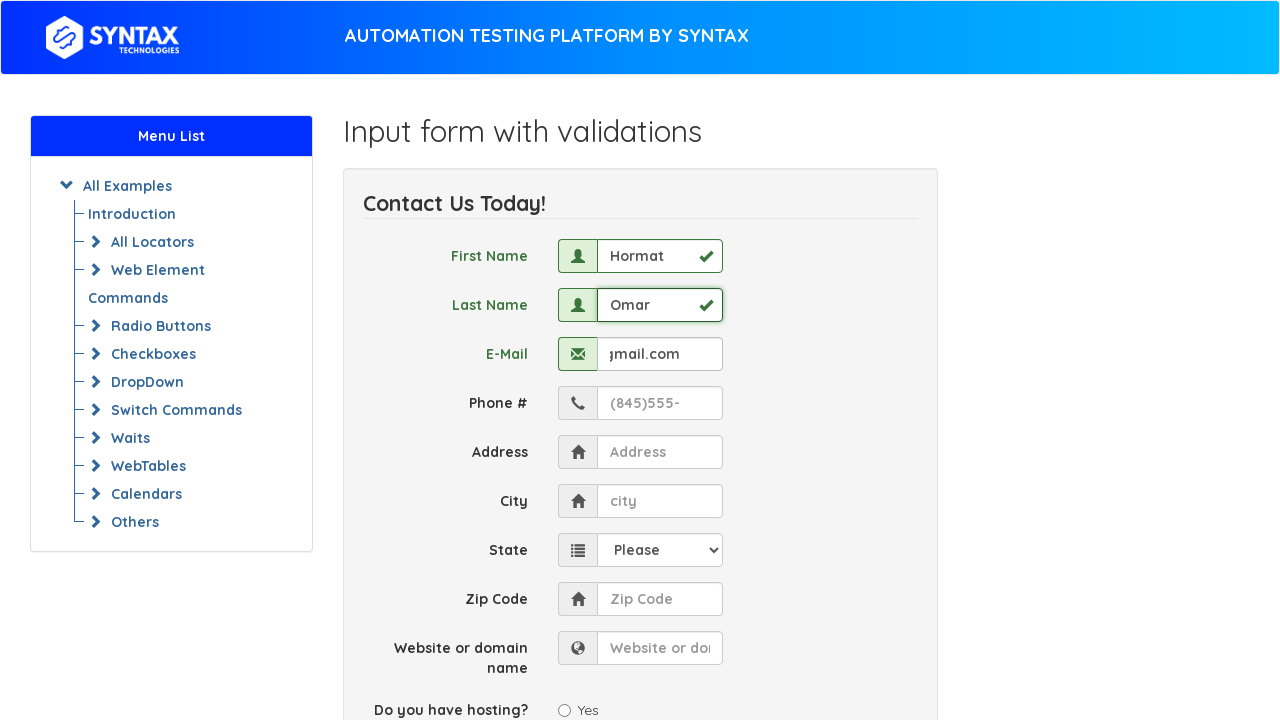

Filled phone field with '(466)3336677' on input[name='phone']
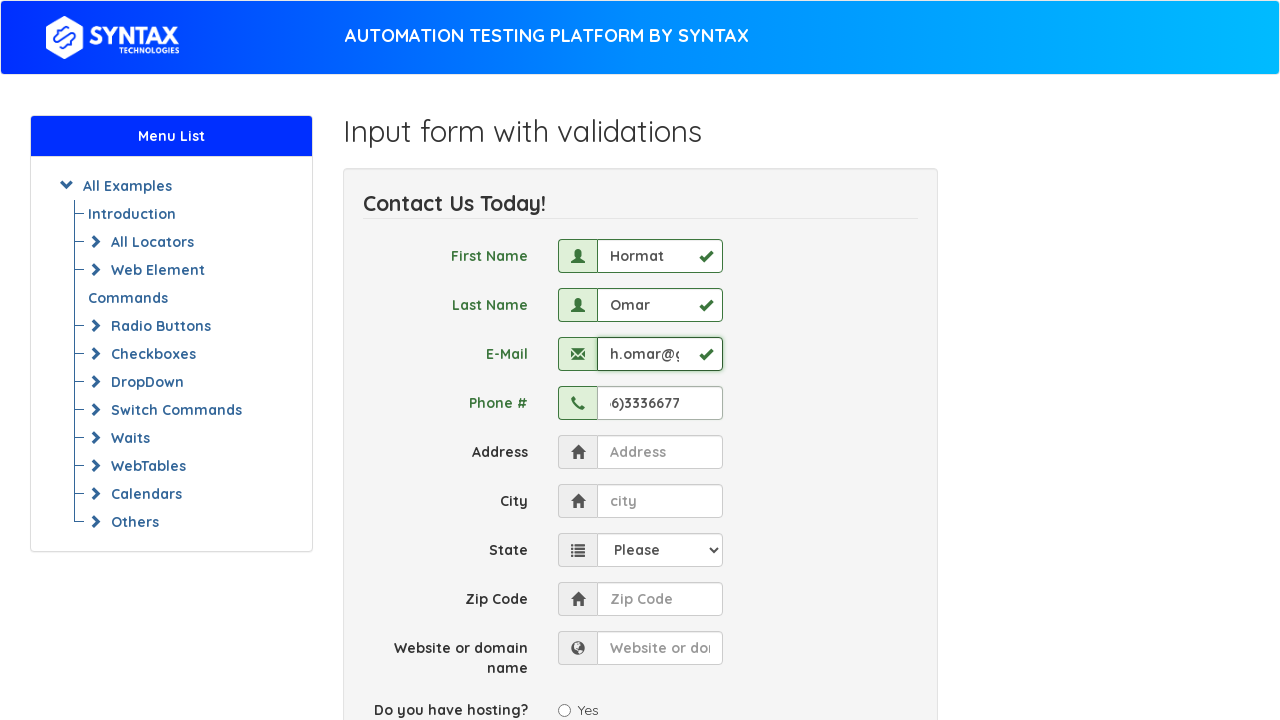

Filled address field with '123 Fairoak lane' on input[name='address']
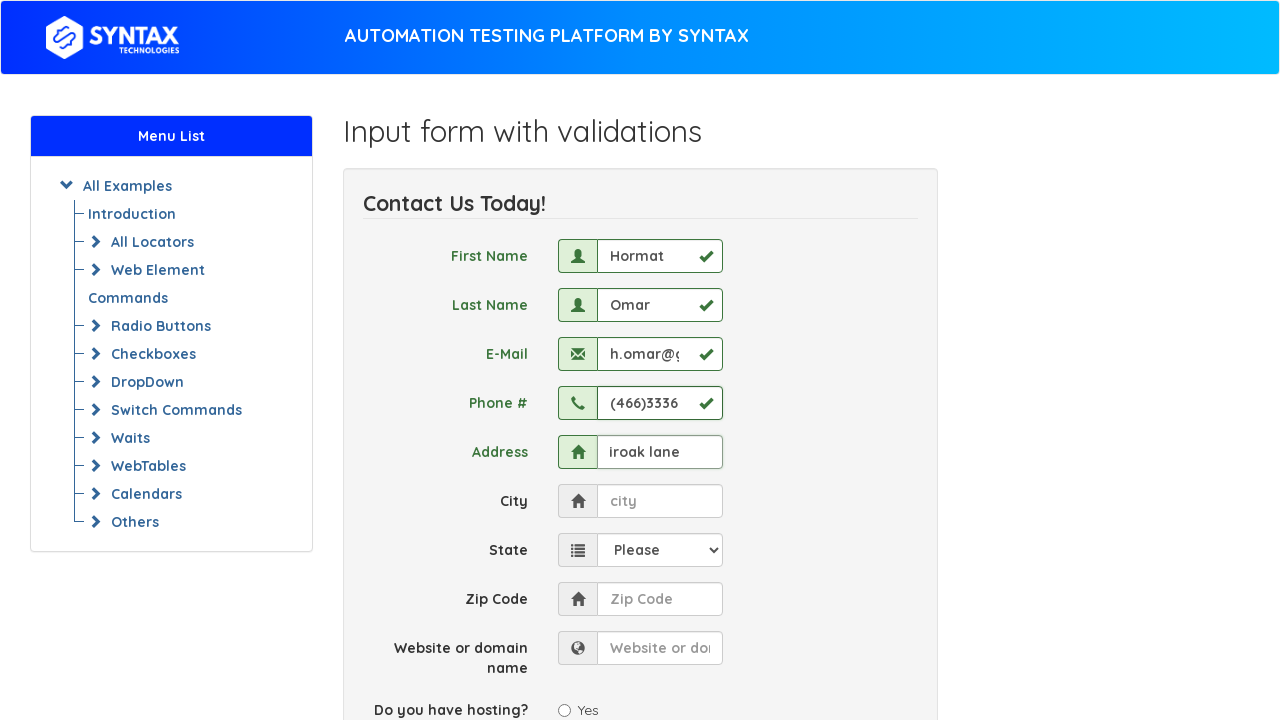

Filled city field with 'Fairfax' on input[name='city']
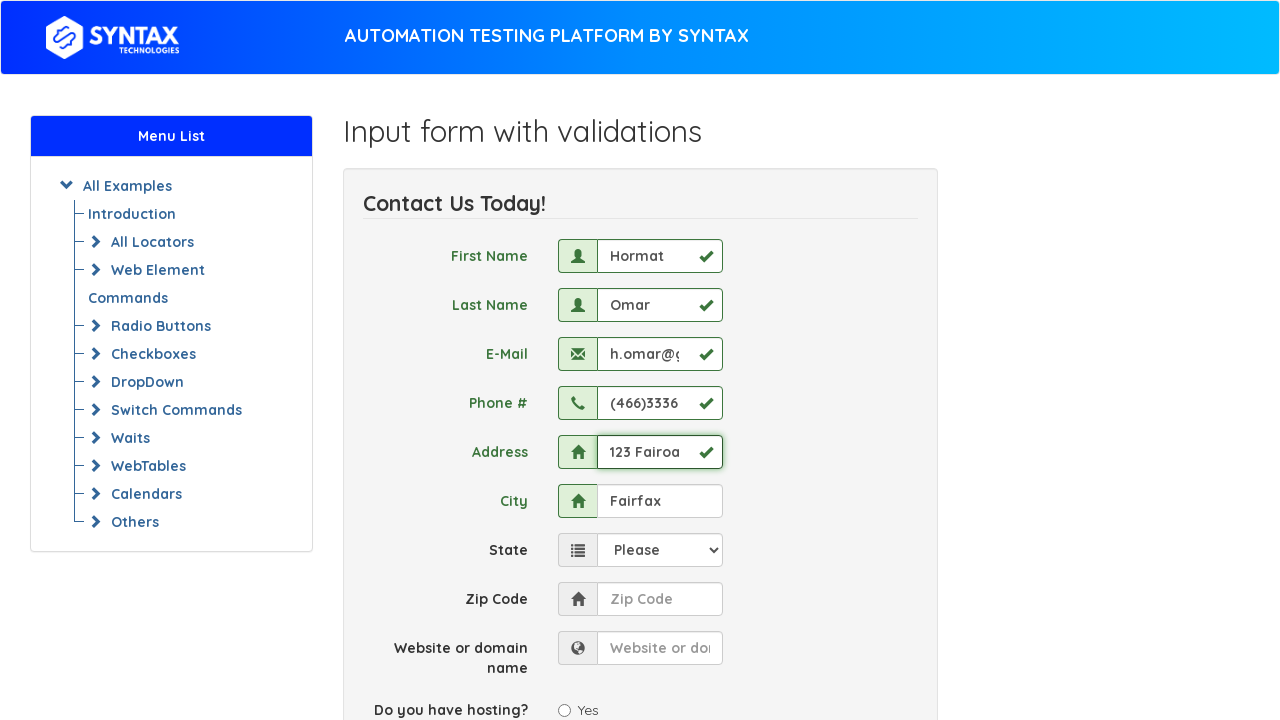

Selected 'Virginia' from state dropdown on select[name='state']
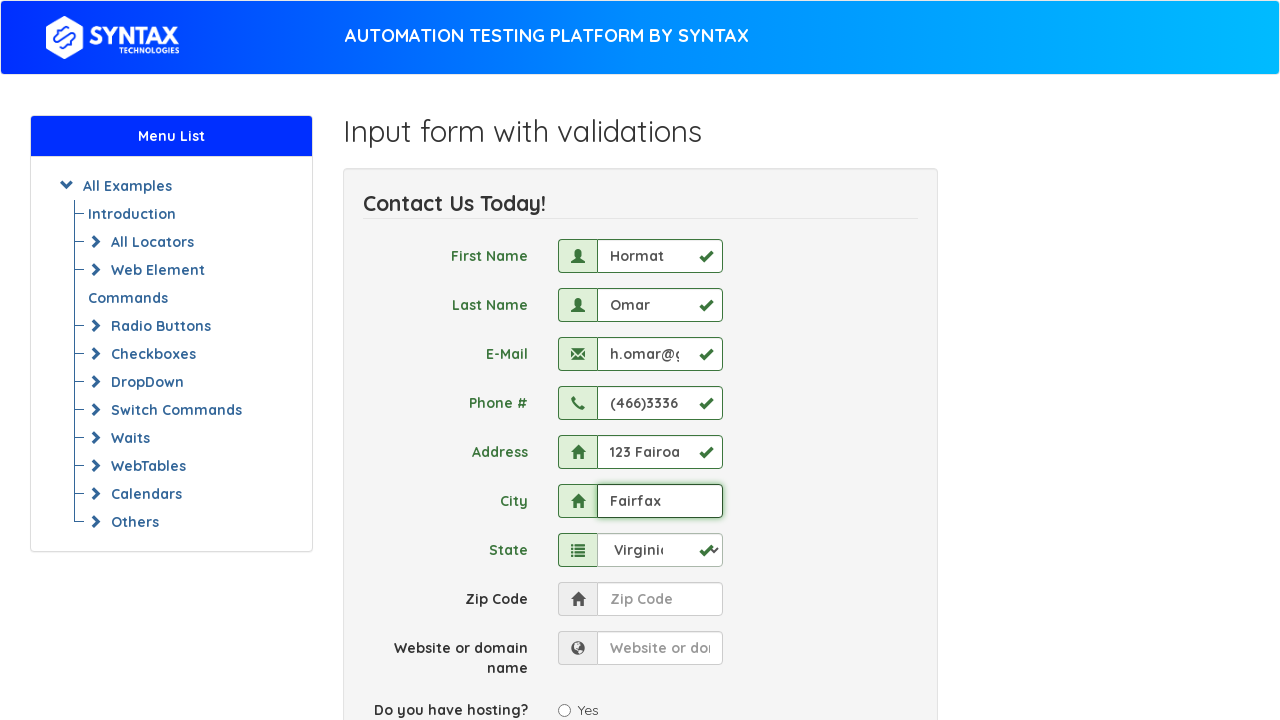

Filled zip code field with '22317' on input[name='zip']
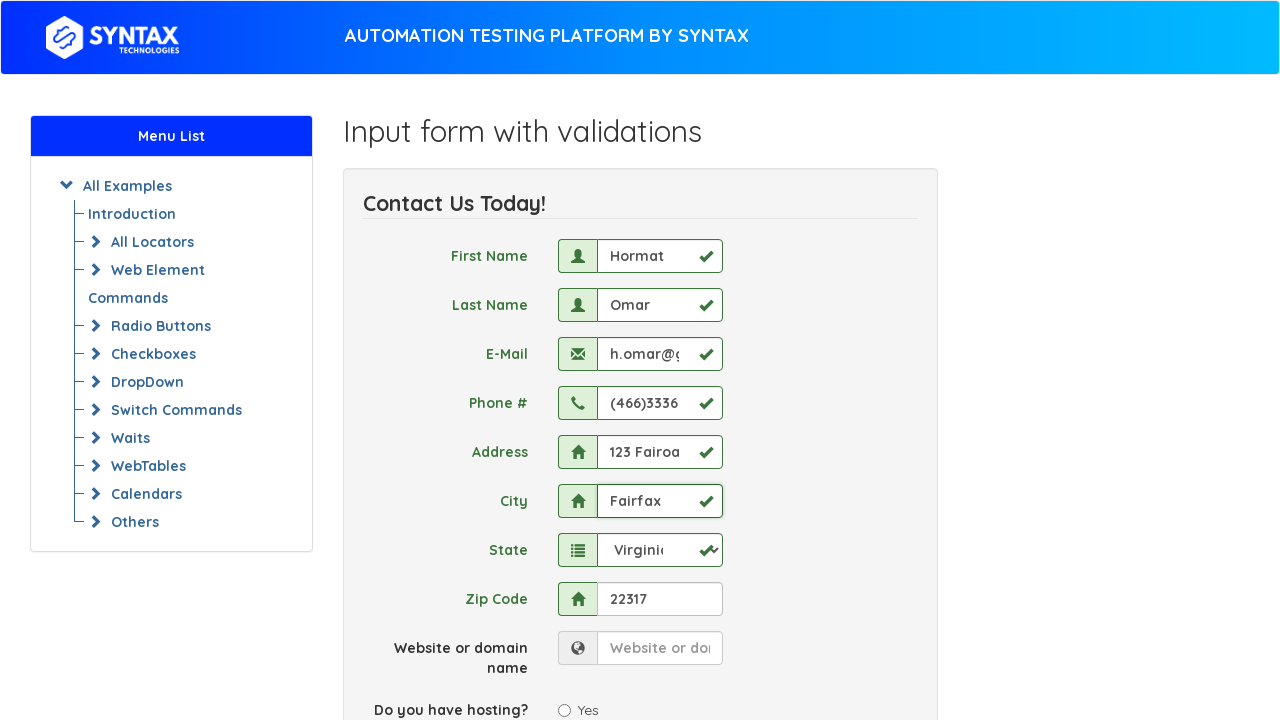

Filled website field with 'www.Testing.com' on input[name='website']
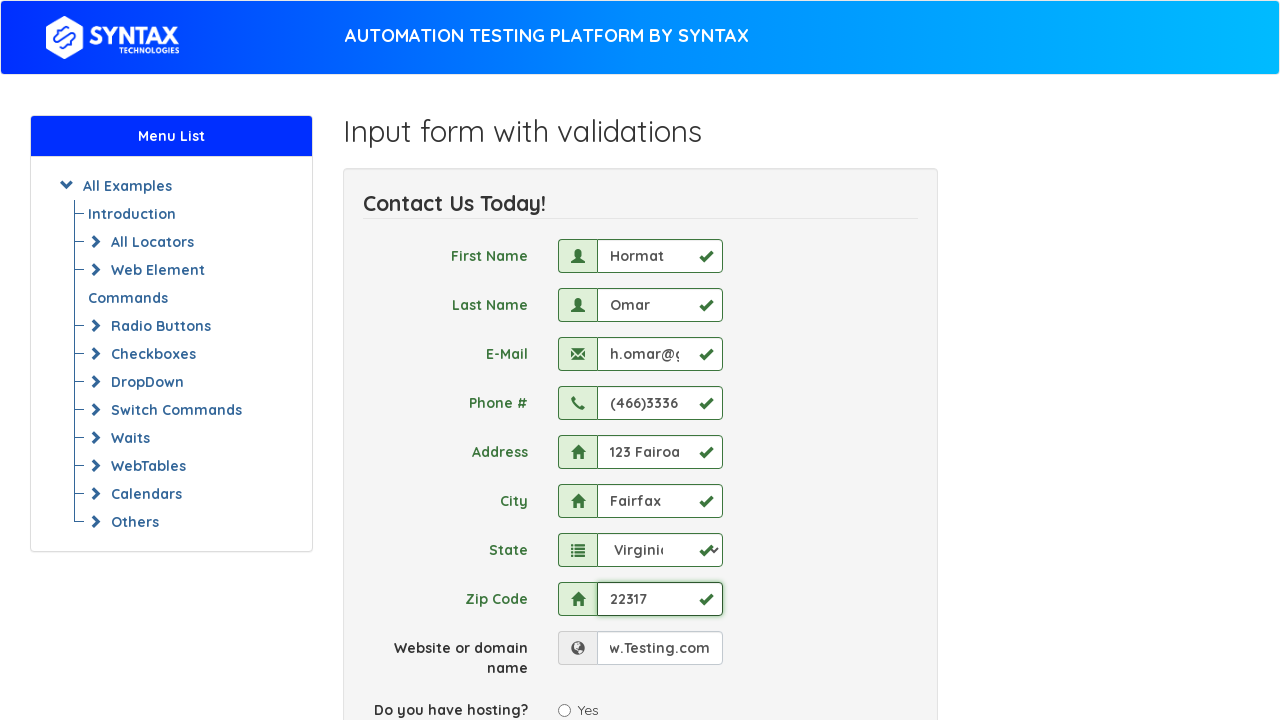

Clicked first radio button for hosting option at (564, 710) on input[type='radio']:first-of-type
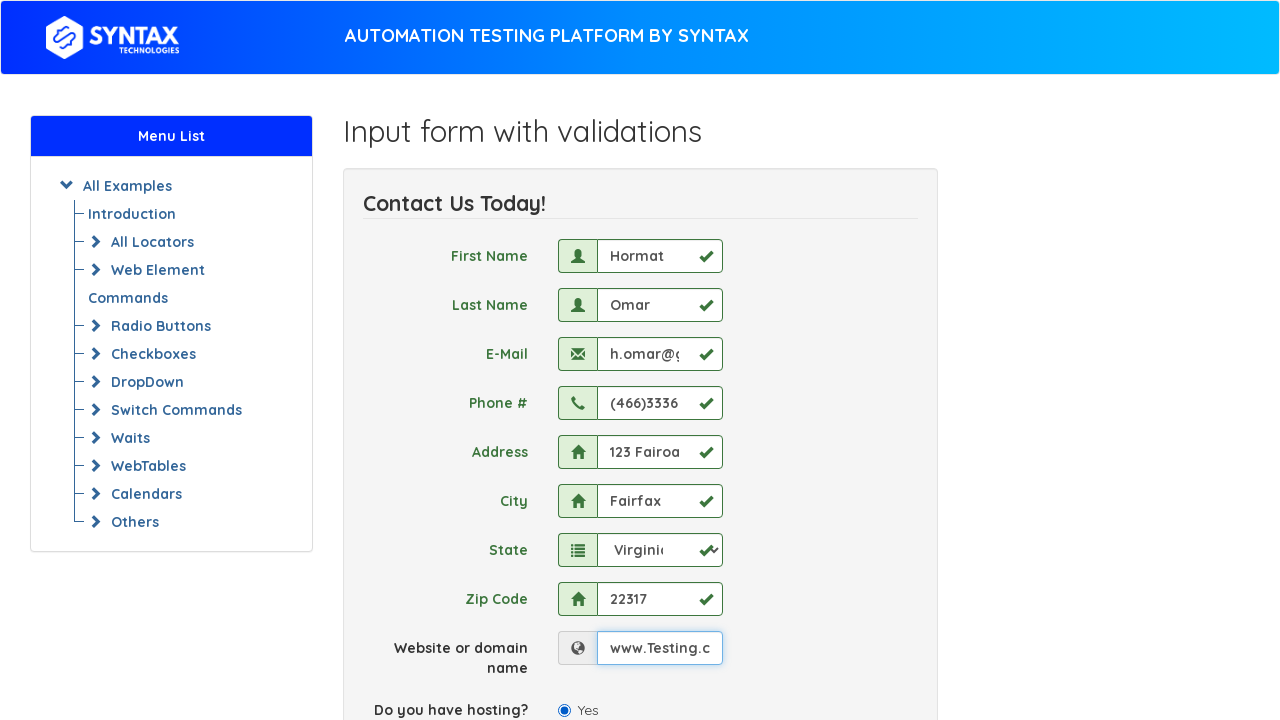

Filled textarea with comment 'We will rock!' on textarea
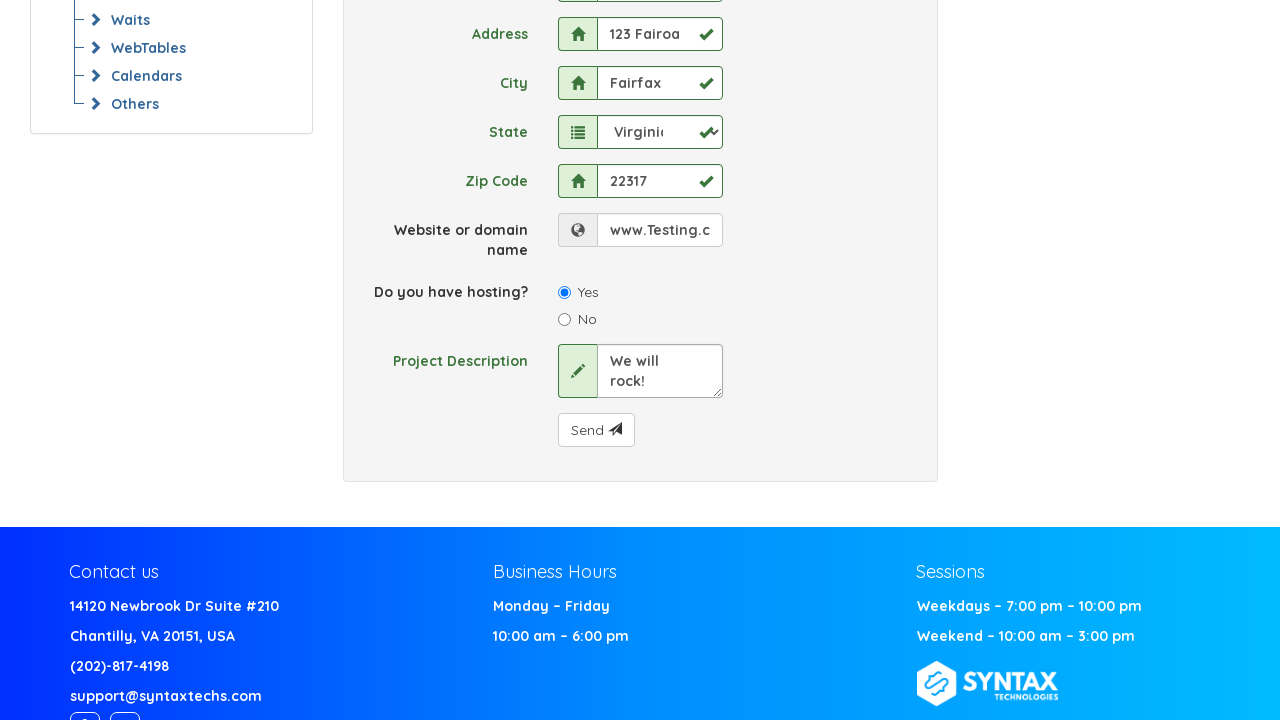

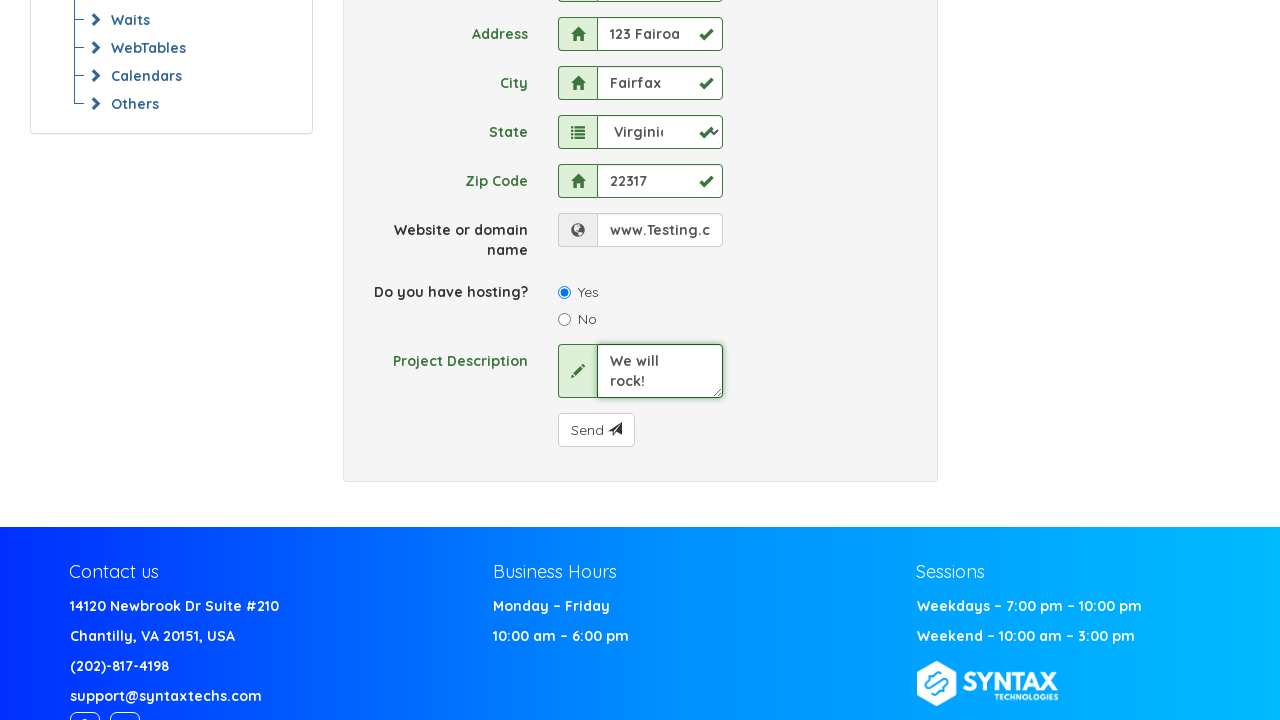